Searches for products on voipkala.ir website using the search functionality and navigates to results

Starting URL: https://voipkala.ir

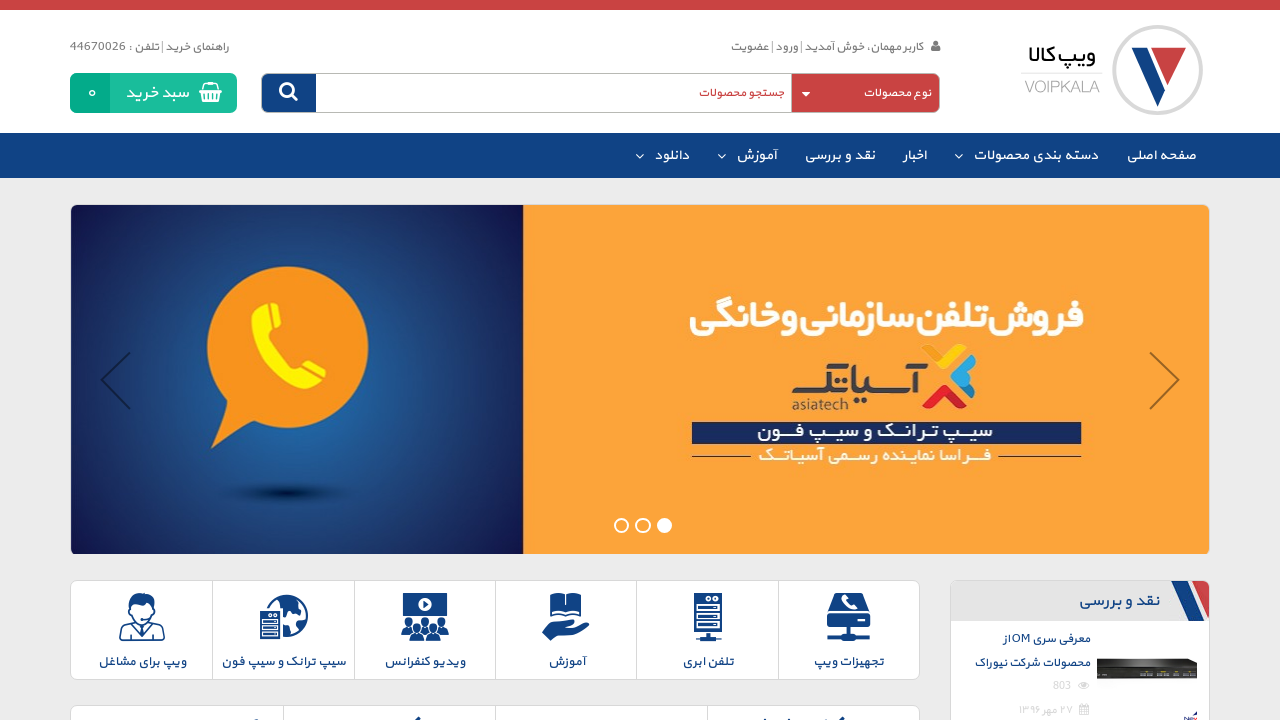

Clicked on search icon to open search input at (601, 87) on xpath=/html/body/header/div[1]/div/div[2]/div[3]/div[1]
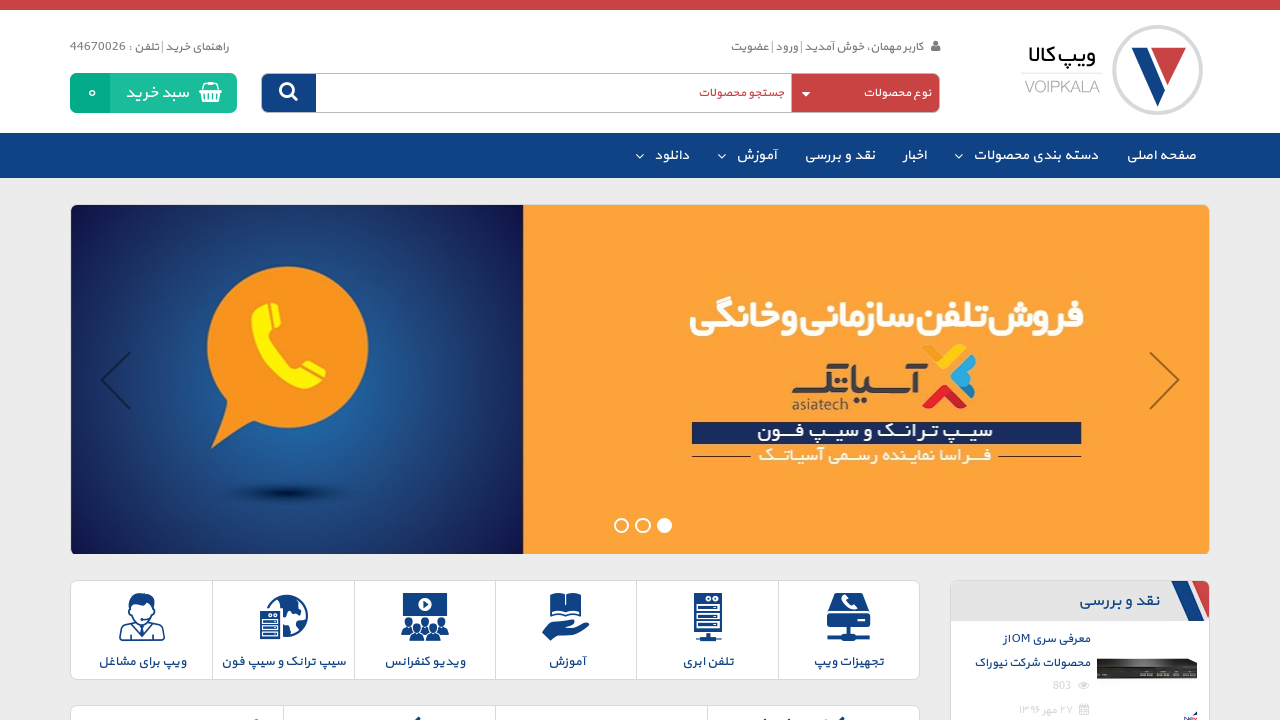

Search input field became visible
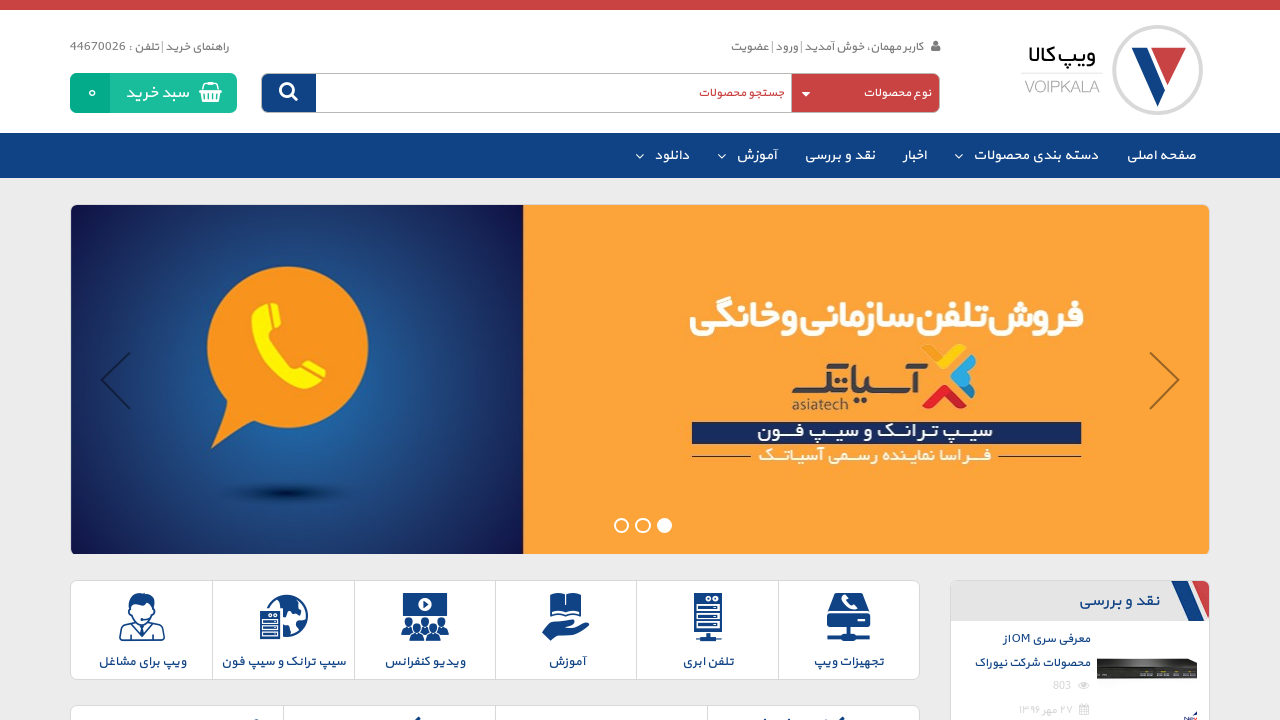

Filled search field with 'نیوراک' on //*[@id="autocomplete_keyword"]
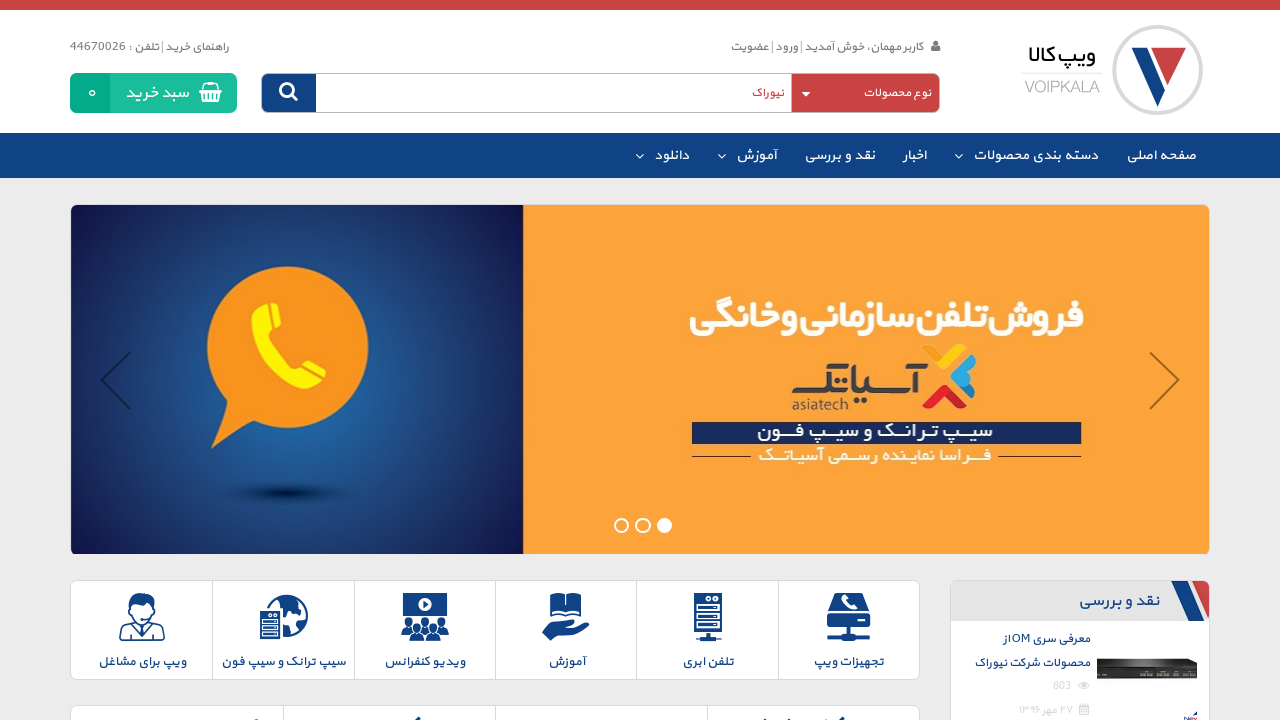

Pressed Enter to submit search query on //*[@id="autocomplete_keyword"]
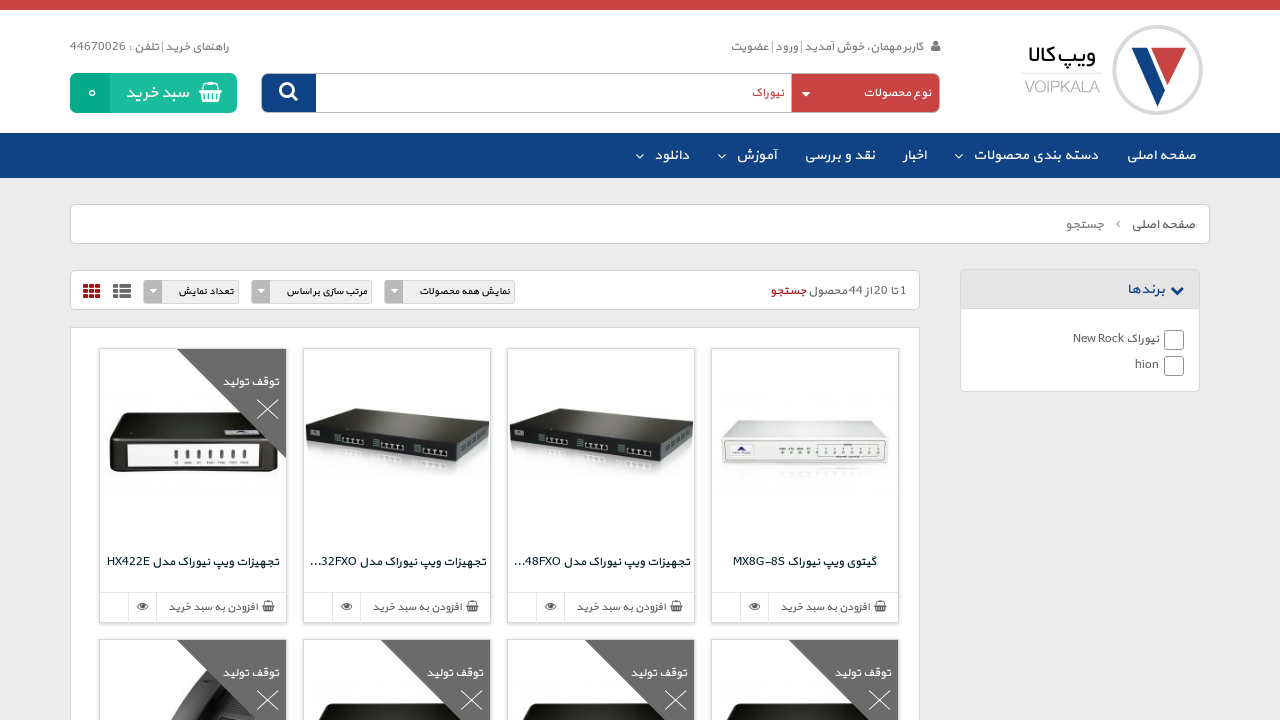

Scrolled down to view product results
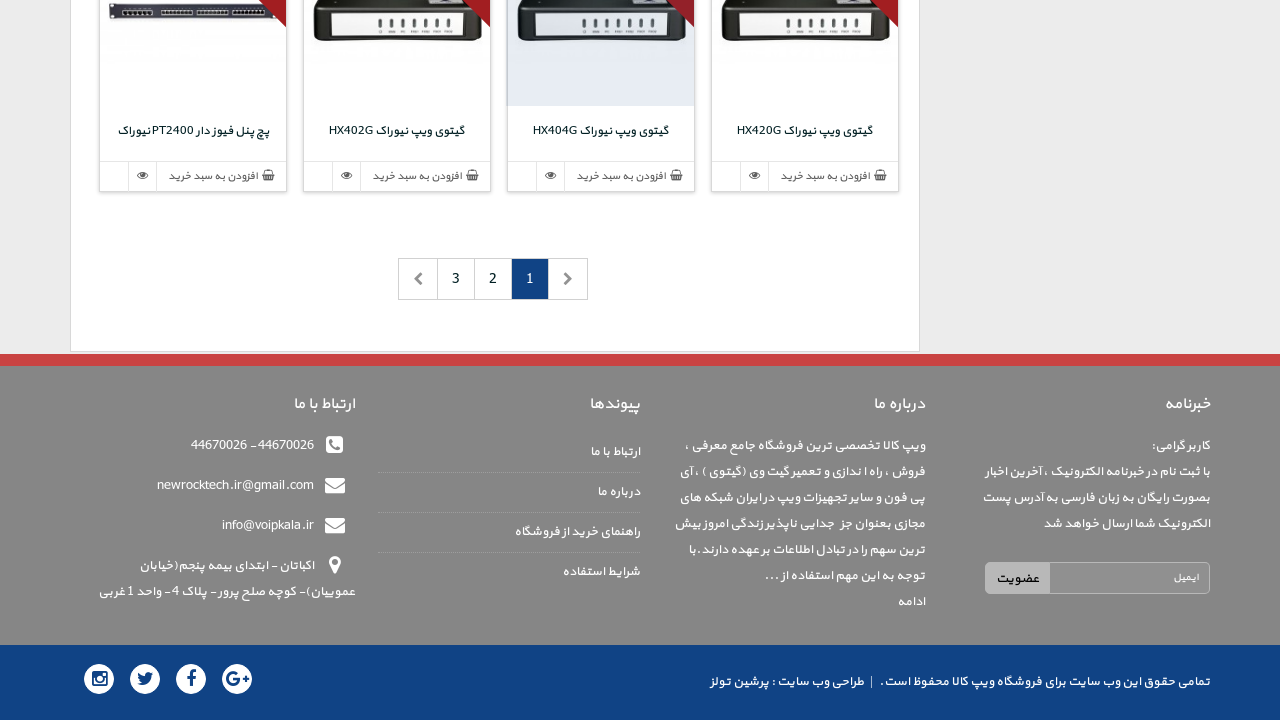

Product titles loaded on results page
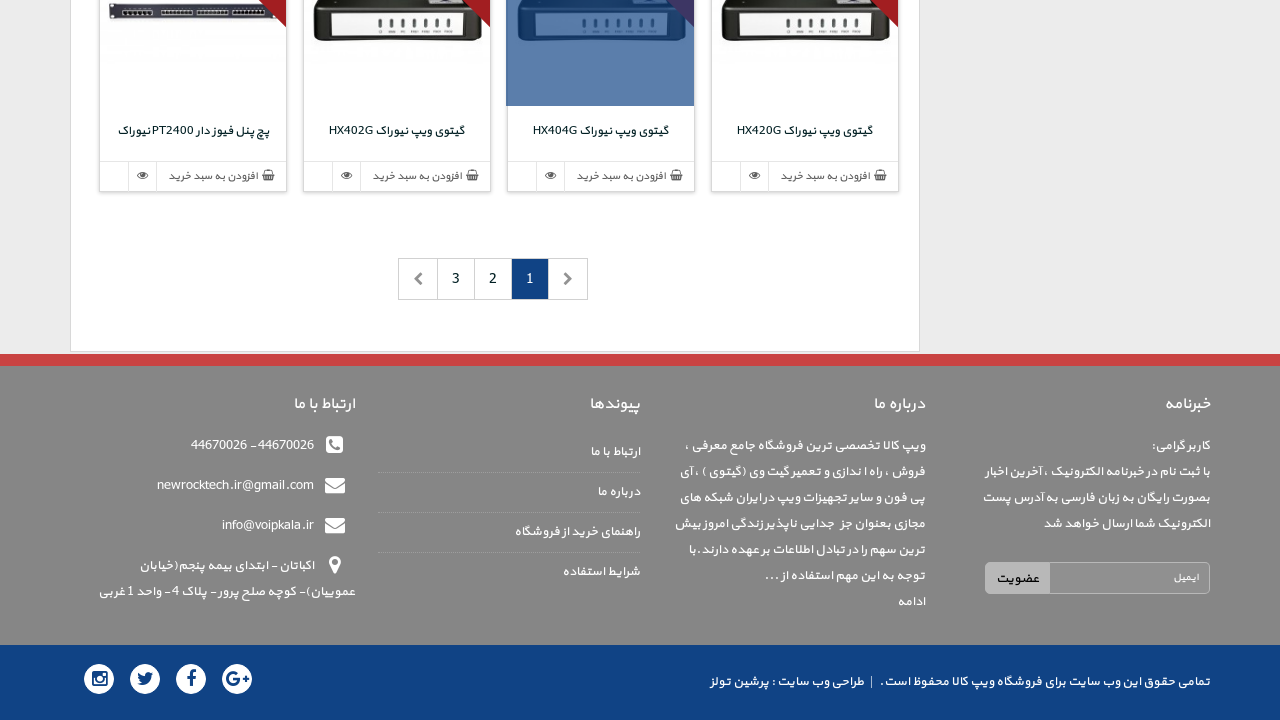

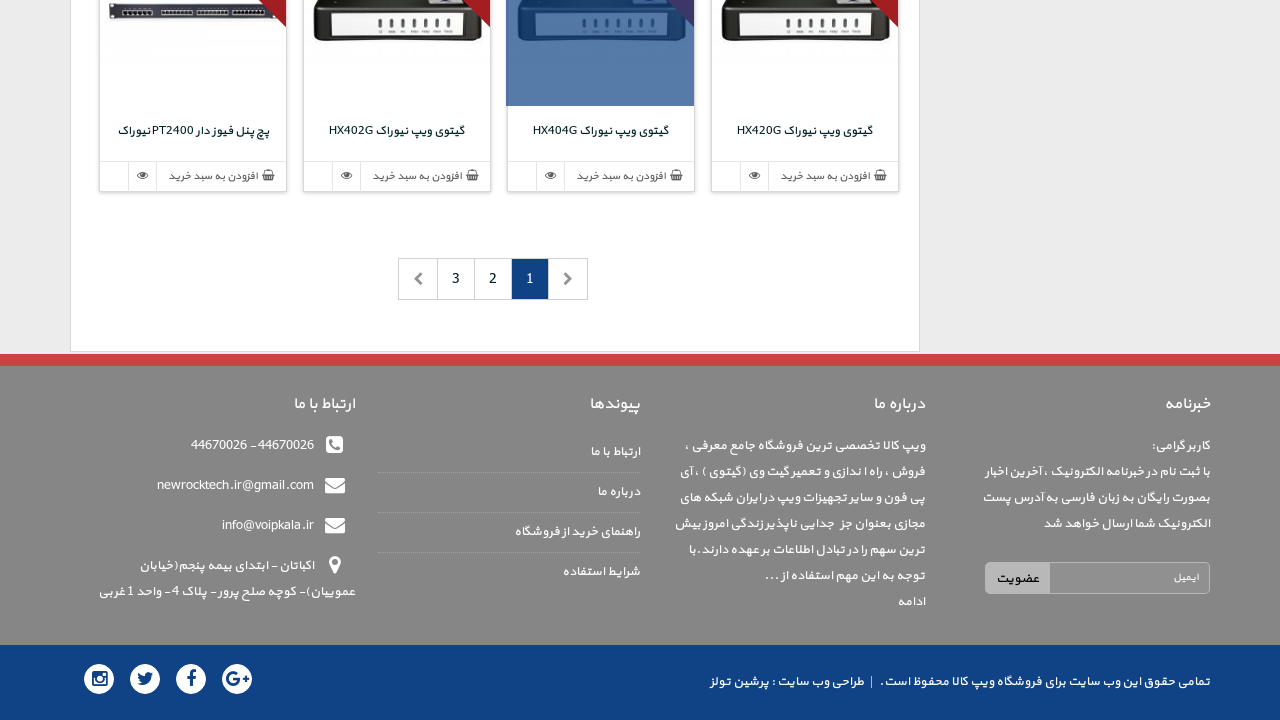